Verifies that the page title contains 'iNeuron' text

Starting URL: https://ineuron-courses.vercel.app/login

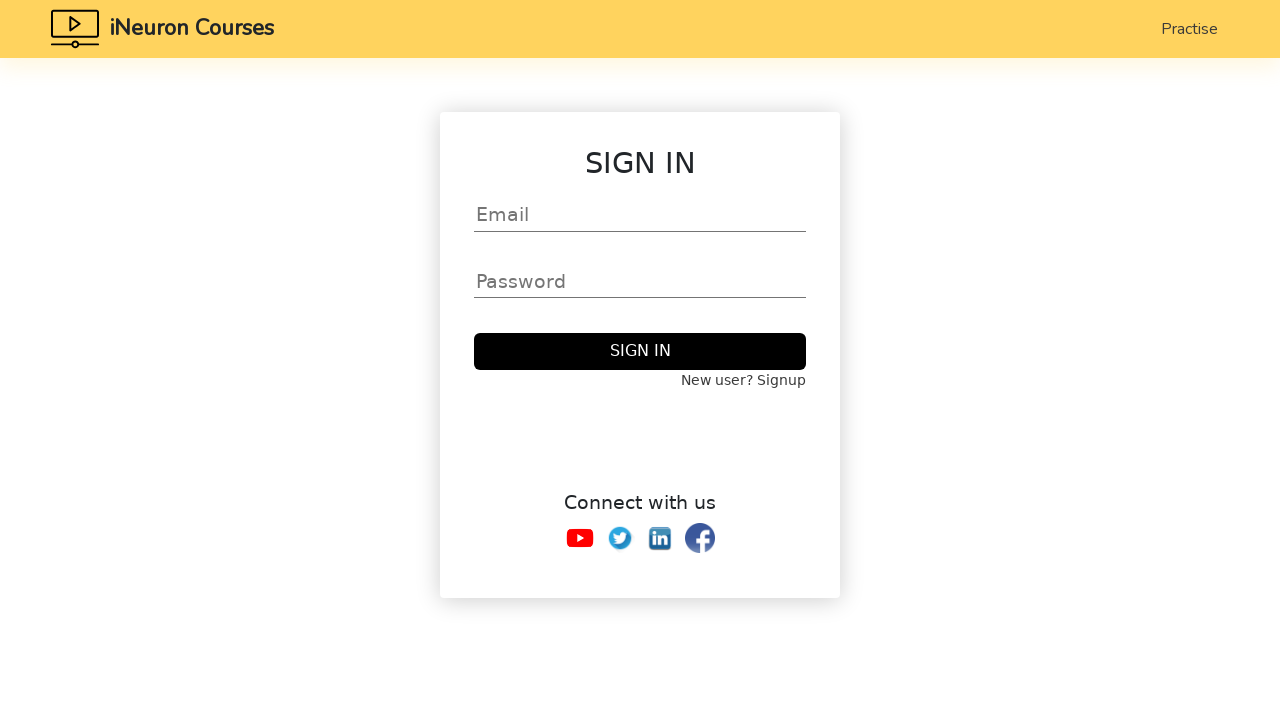

Navigated to login page at https://ineuron-courses.vercel.app/login
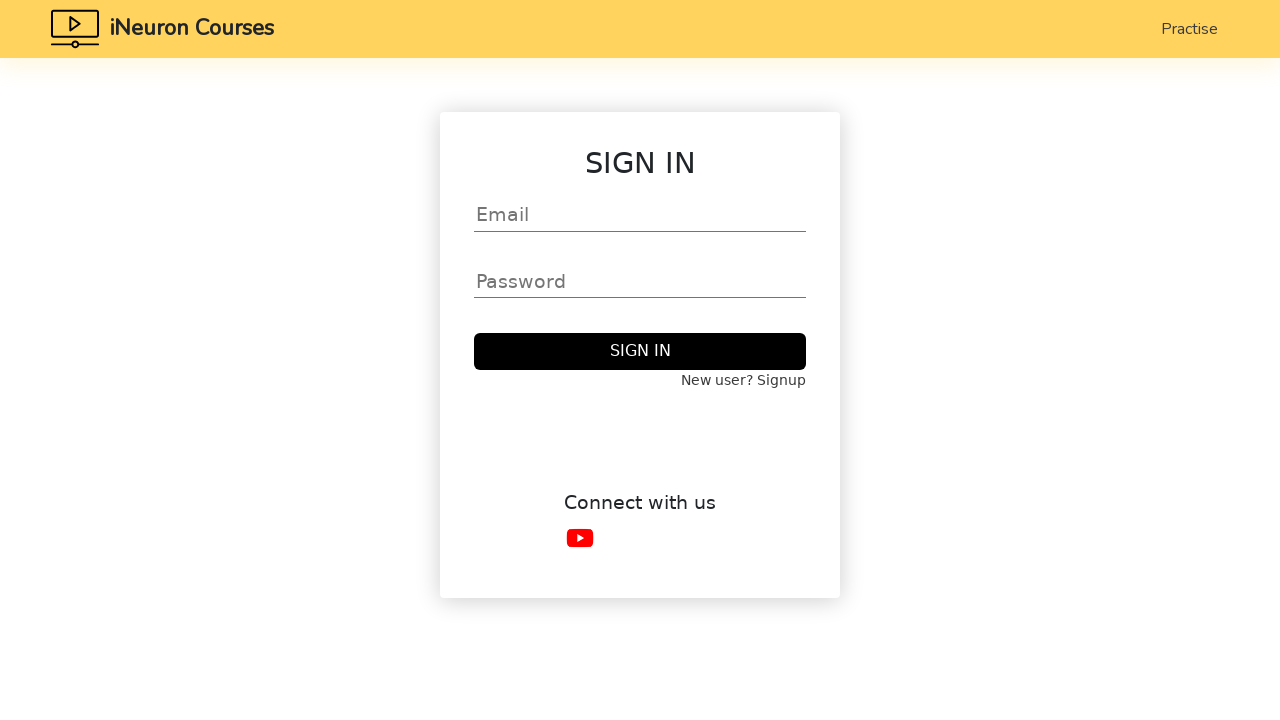

Verified that page title contains 'iNeuron'
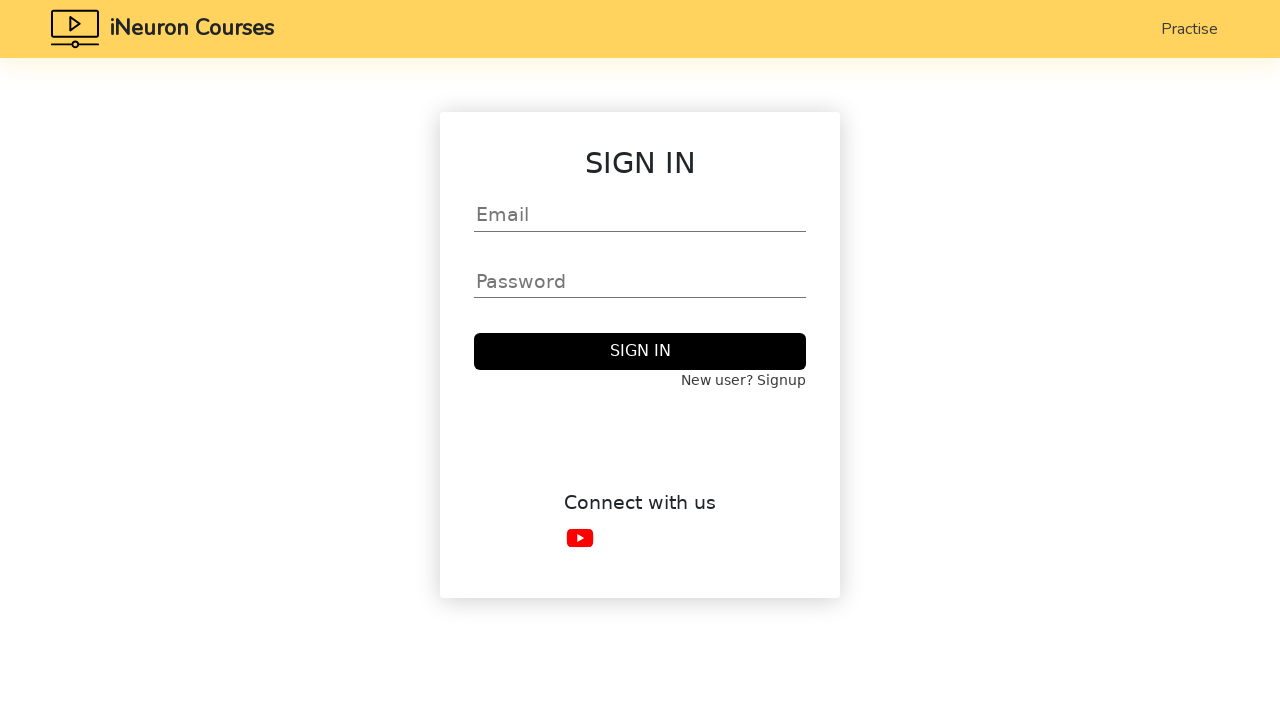

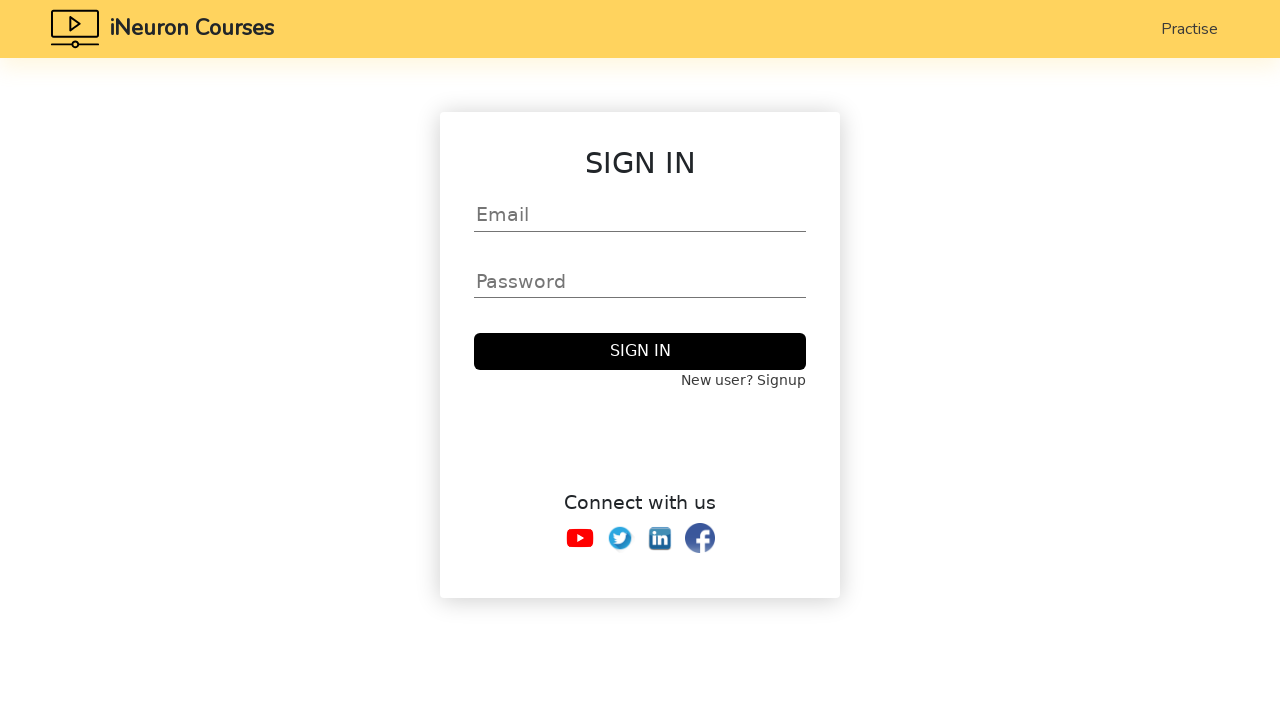